Tests radio button, search input, and checkbox check/uncheck functionality on a practice page

Starting URL: https://codenboxautomationlab.com/practice/

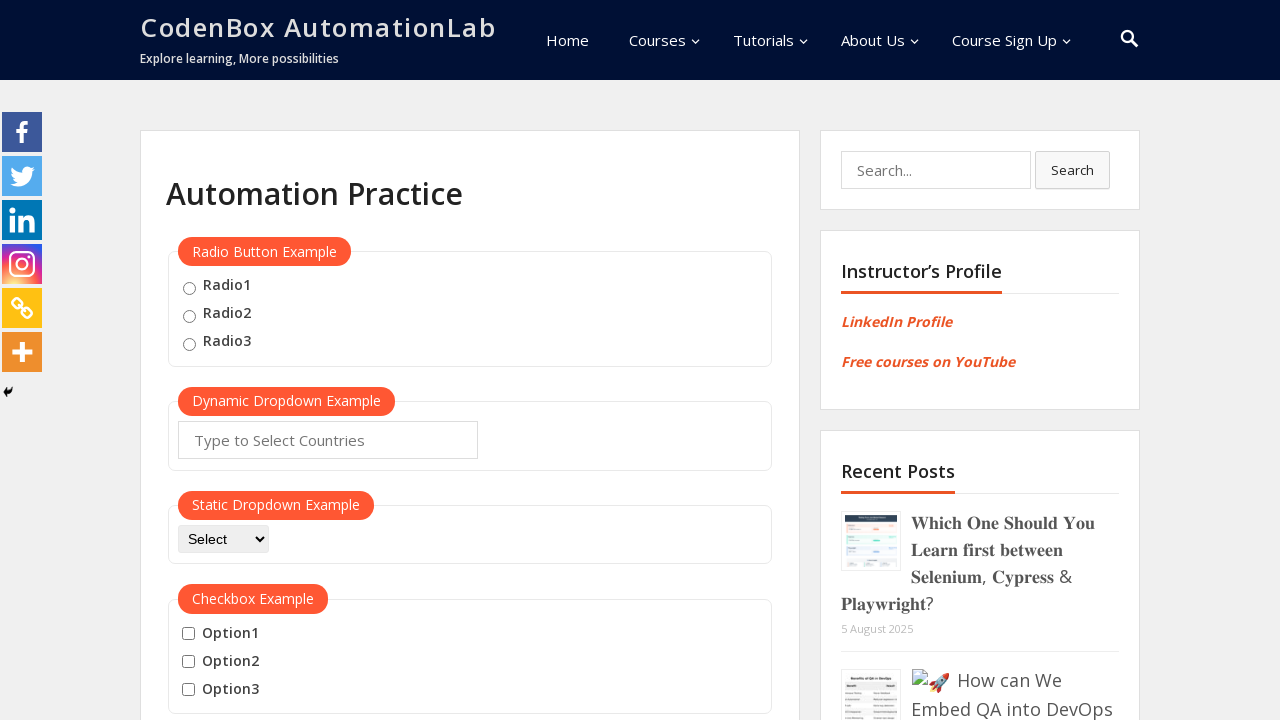

Checked radio button option 2 at (189, 316) on input[value="radio2"]
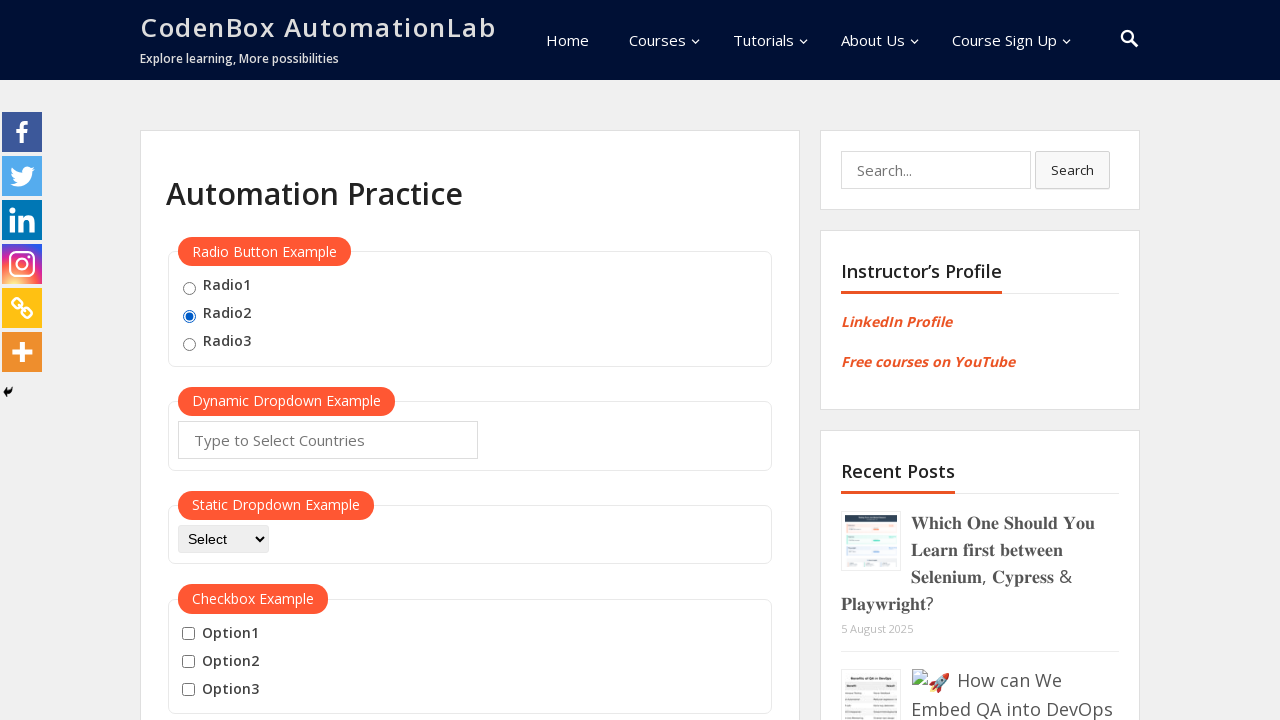

Filled search box with 'automation' on div[id="search-2"] input[placeholder="Search..."]
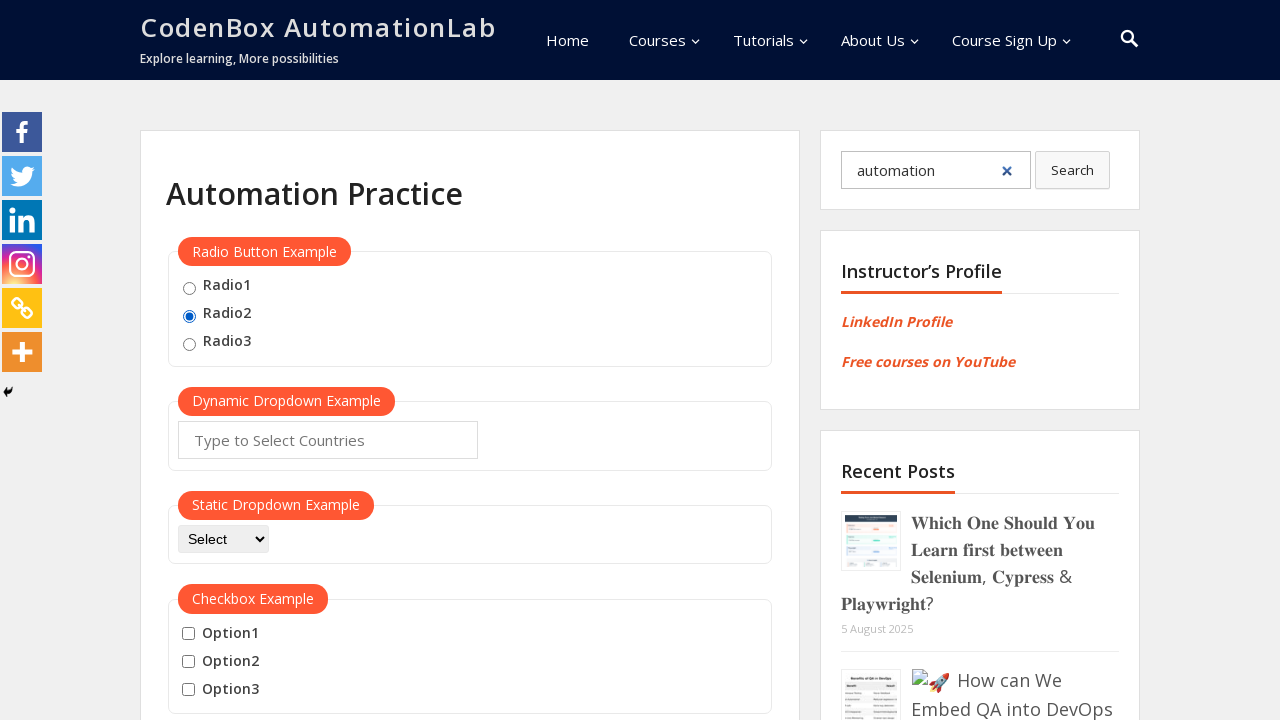

Checked Option1 checkbox at (188, 634) on #checkBoxOption1
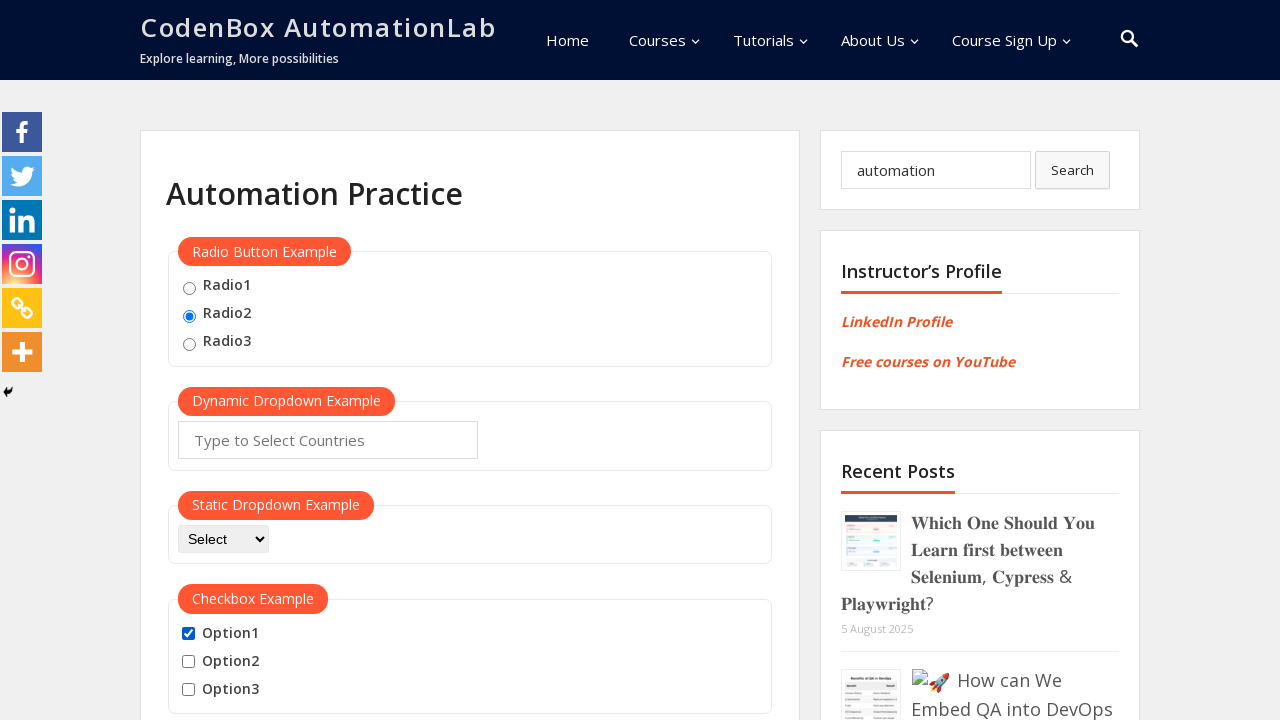

Unchecked Option1 checkbox at (188, 634) on #checkBoxOption1
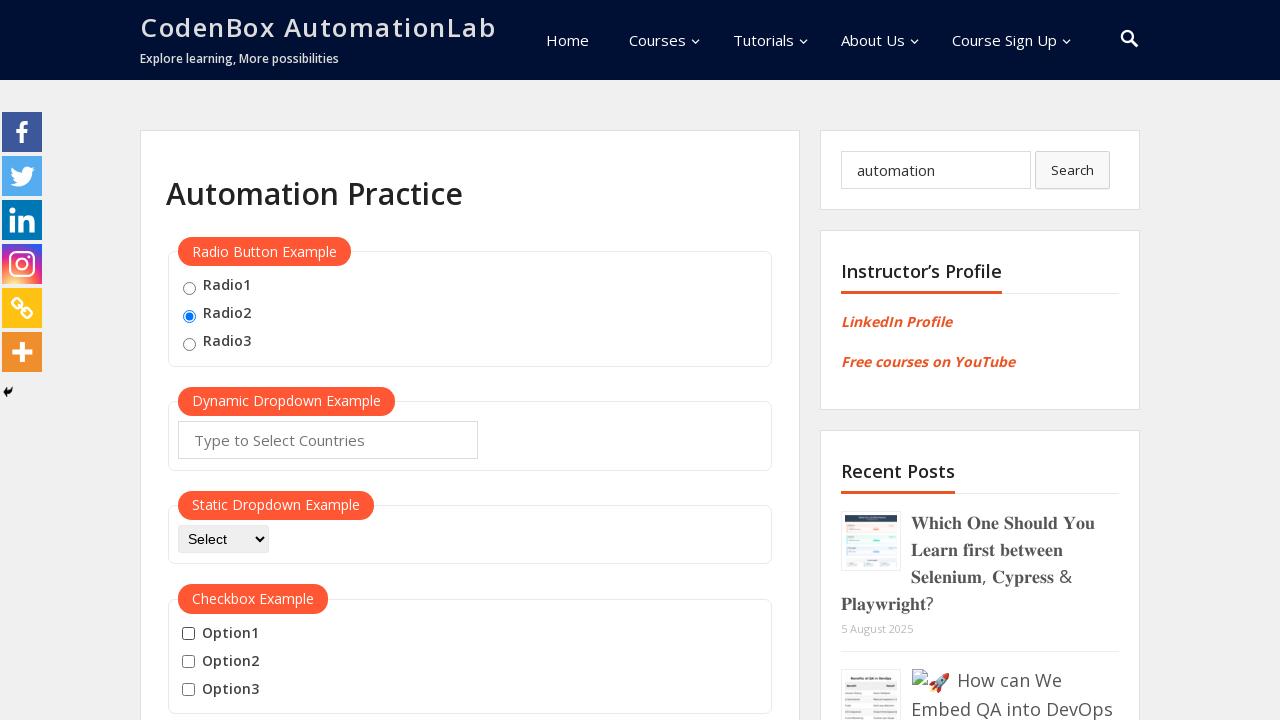

Checked option1 checkbox at (188, 634) on input[type="checkbox"][value="option1"]
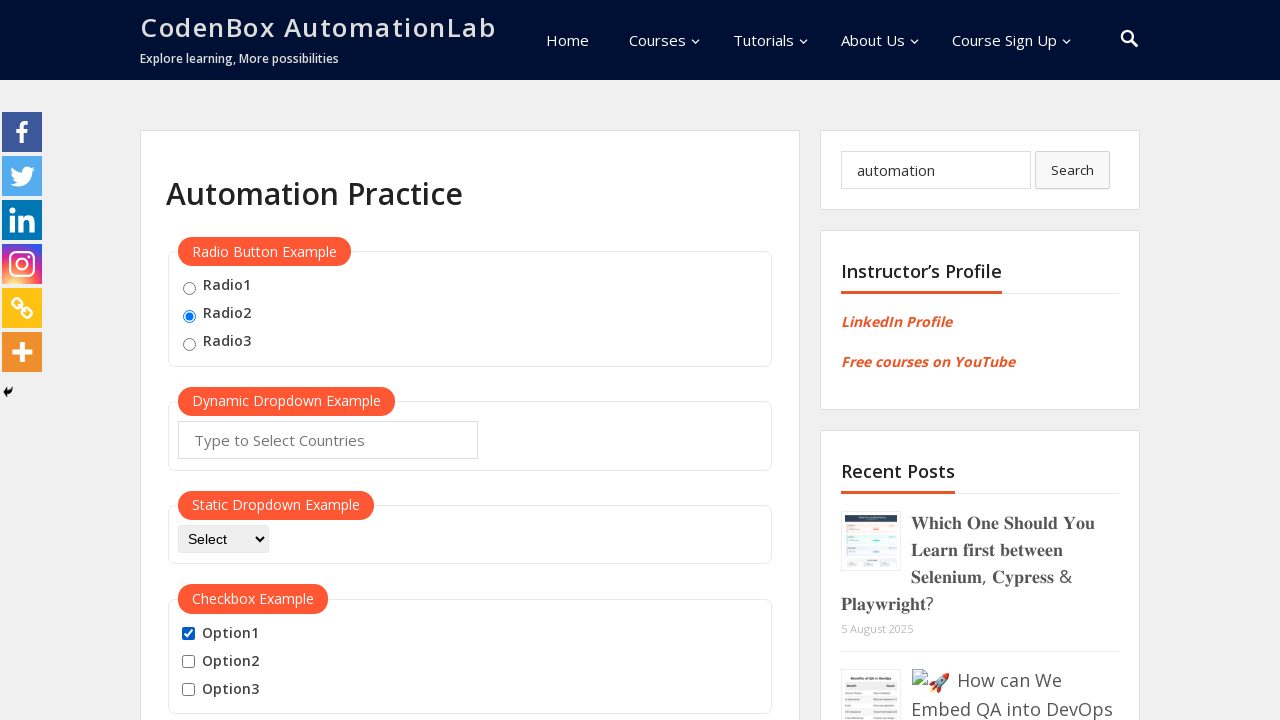

Checked option2 checkbox at (188, 662) on input[type="checkbox"][value="option2"]
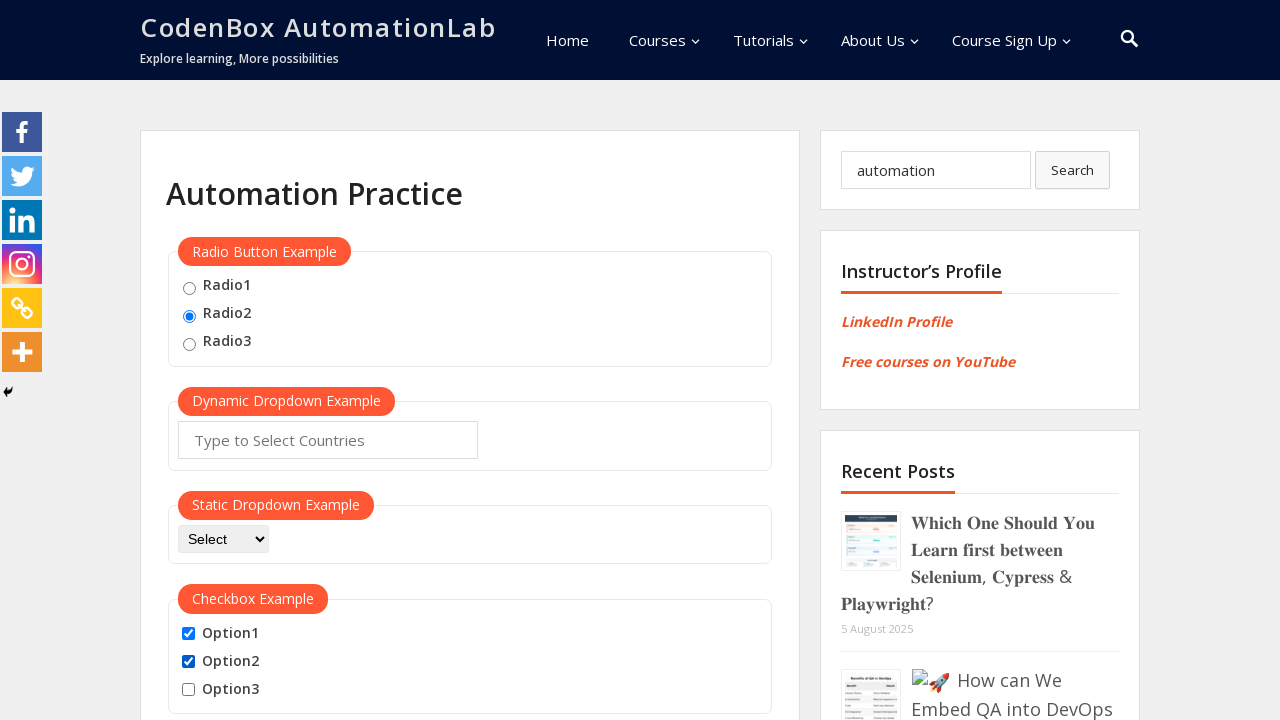

Checked option3 checkbox at (188, 690) on input[type="checkbox"][value="option3"]
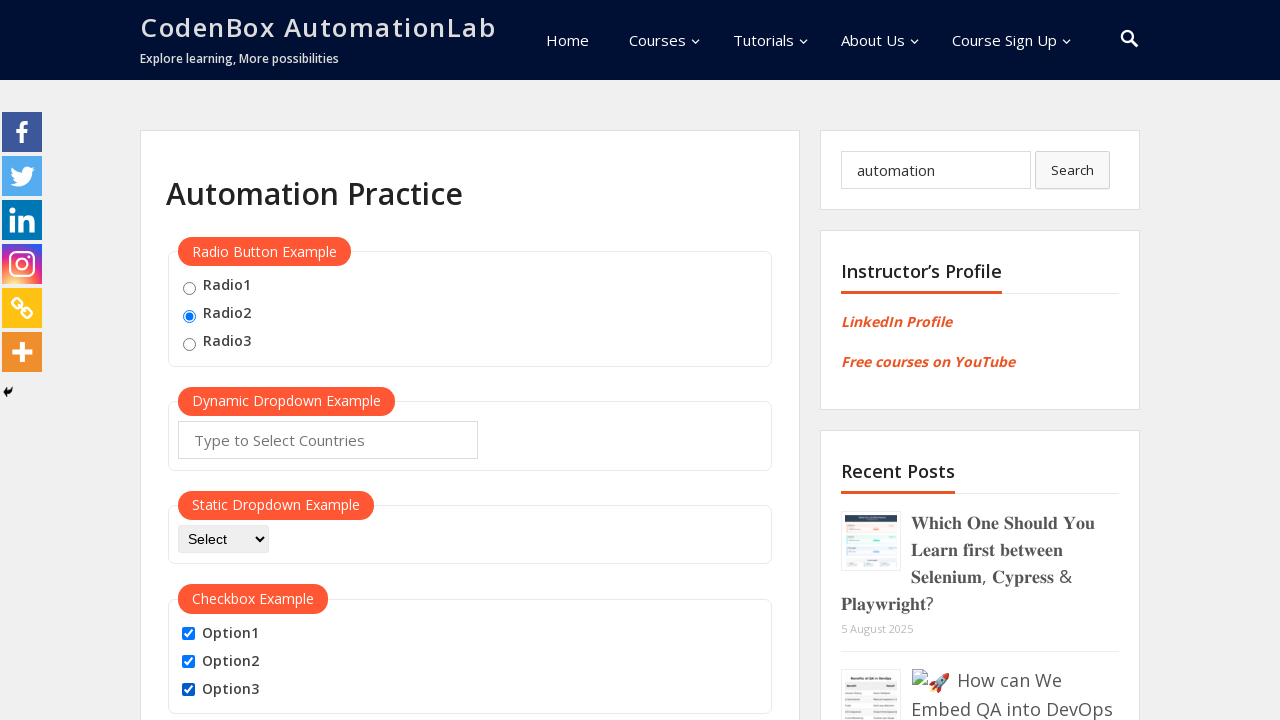

Unchecked option1 checkbox at (188, 634) on input[type="checkbox"][value="option1"]
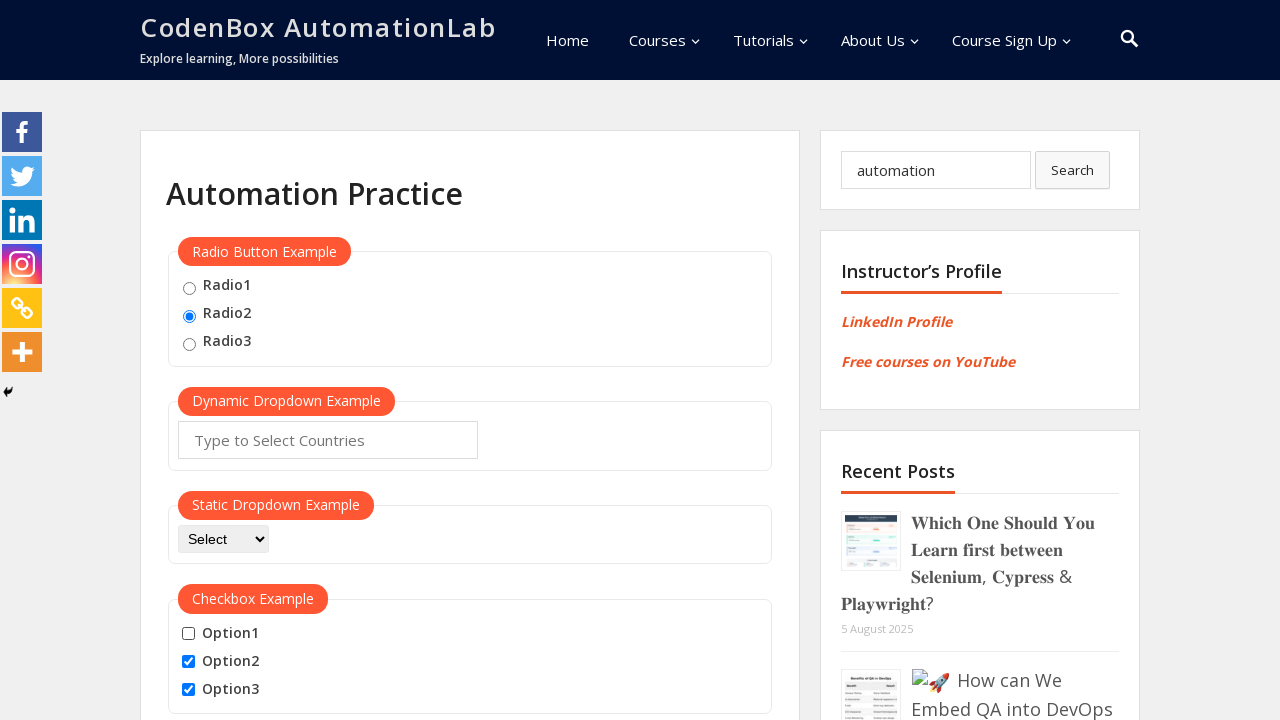

Unchecked option2 checkbox at (188, 662) on input[type="checkbox"][value="option2"]
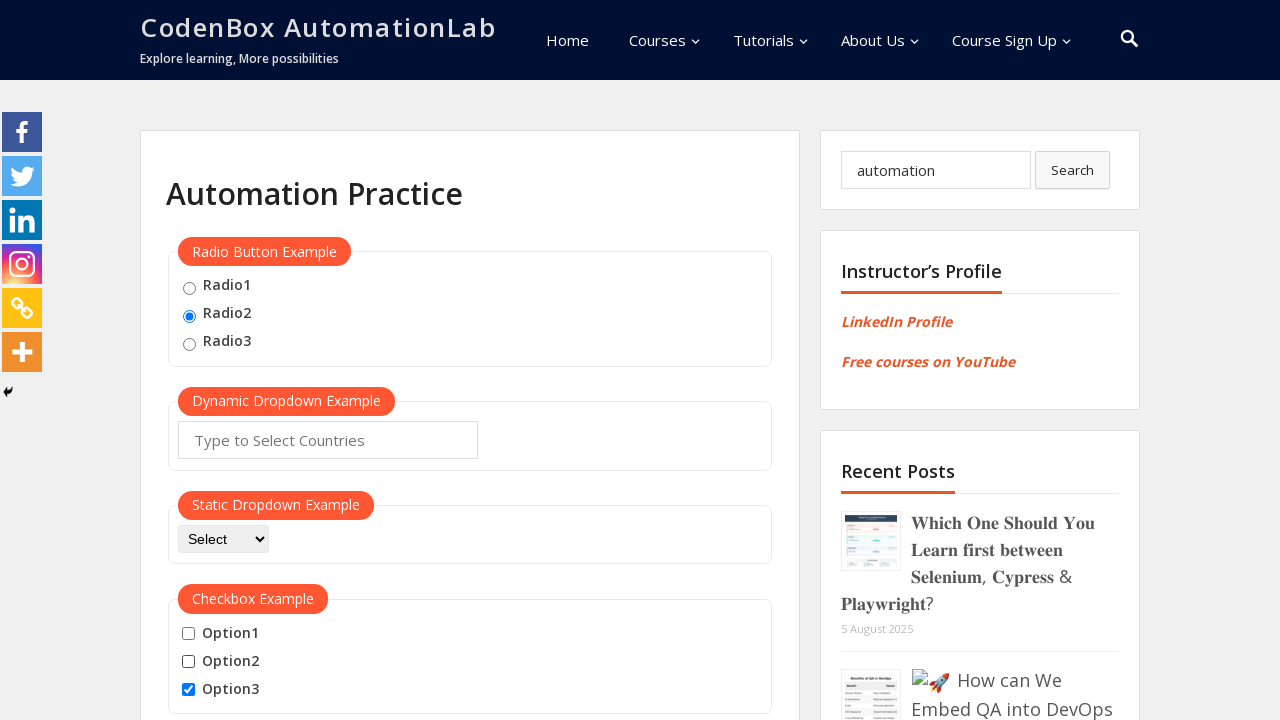

Unchecked option3 checkbox at (188, 690) on input[type="checkbox"][value="option3"]
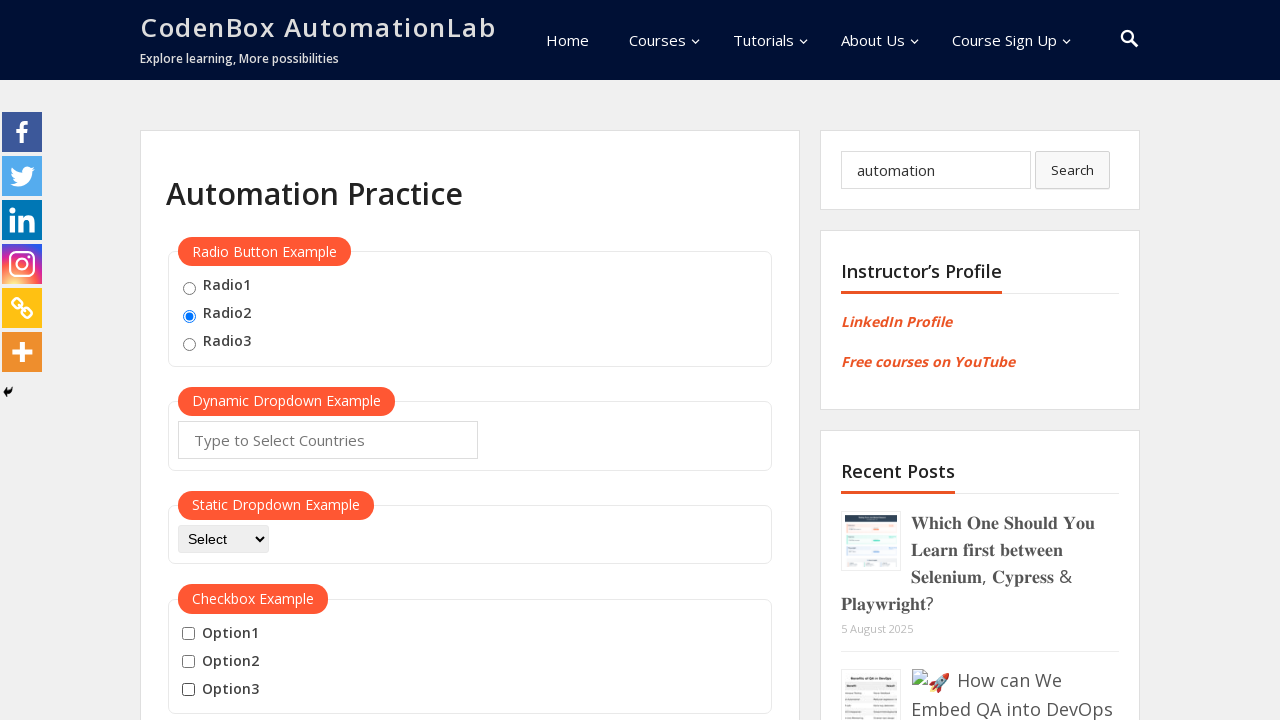

Checked the first checkbox at (188, 634) on input[type="checkbox"] >> nth=0
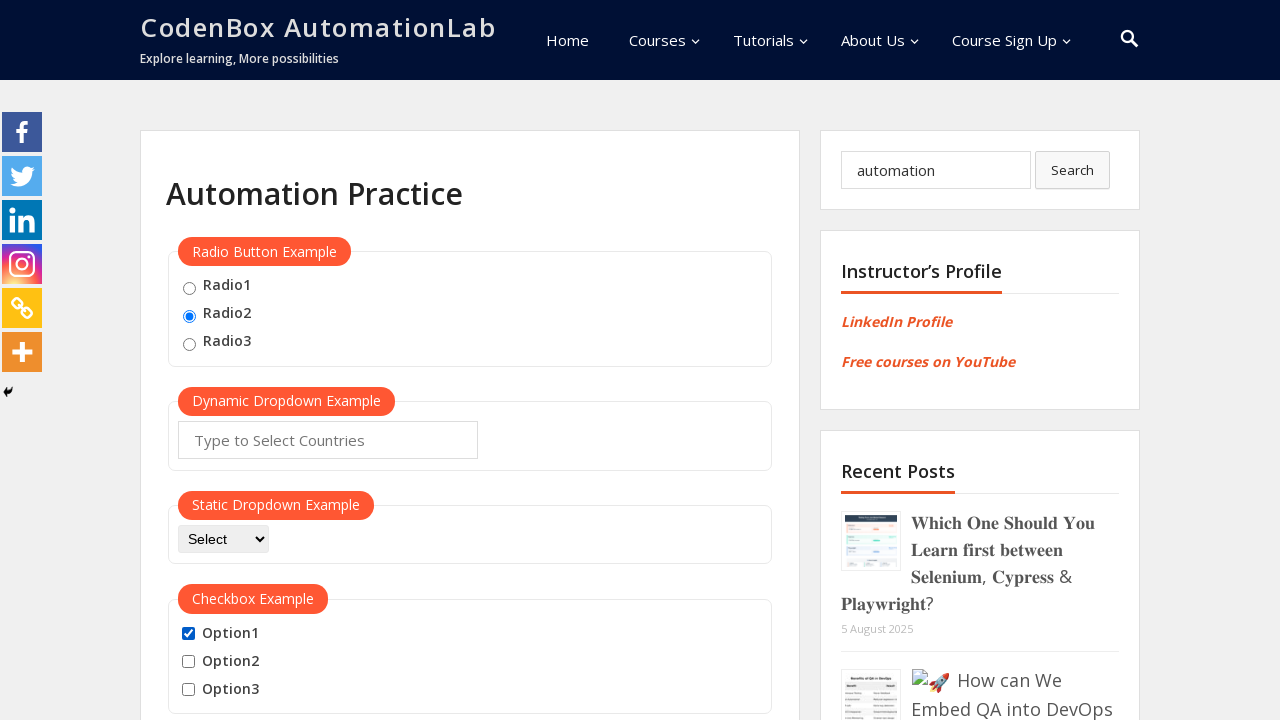

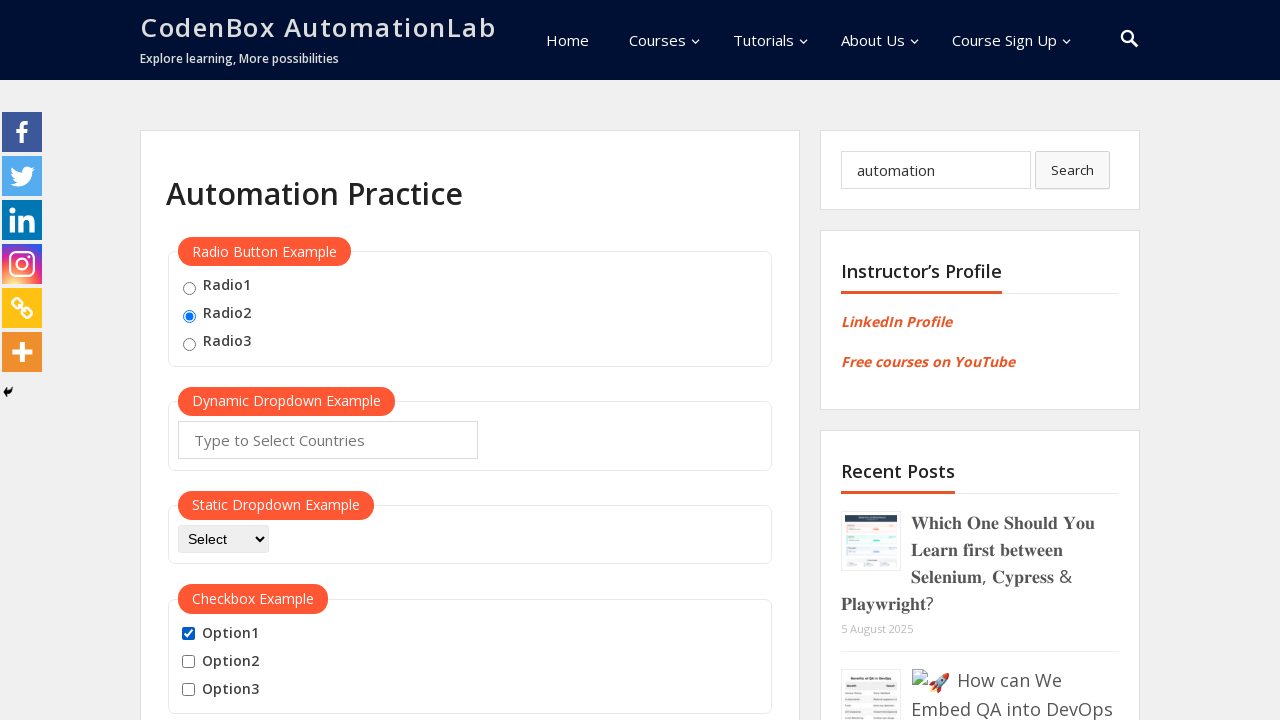